Tests a text box form by filling in full name, email, current address, and permanent address fields, then submitting the form and verifying the submitted data is displayed correctly.

Starting URL: http://demoqa.com/text-box

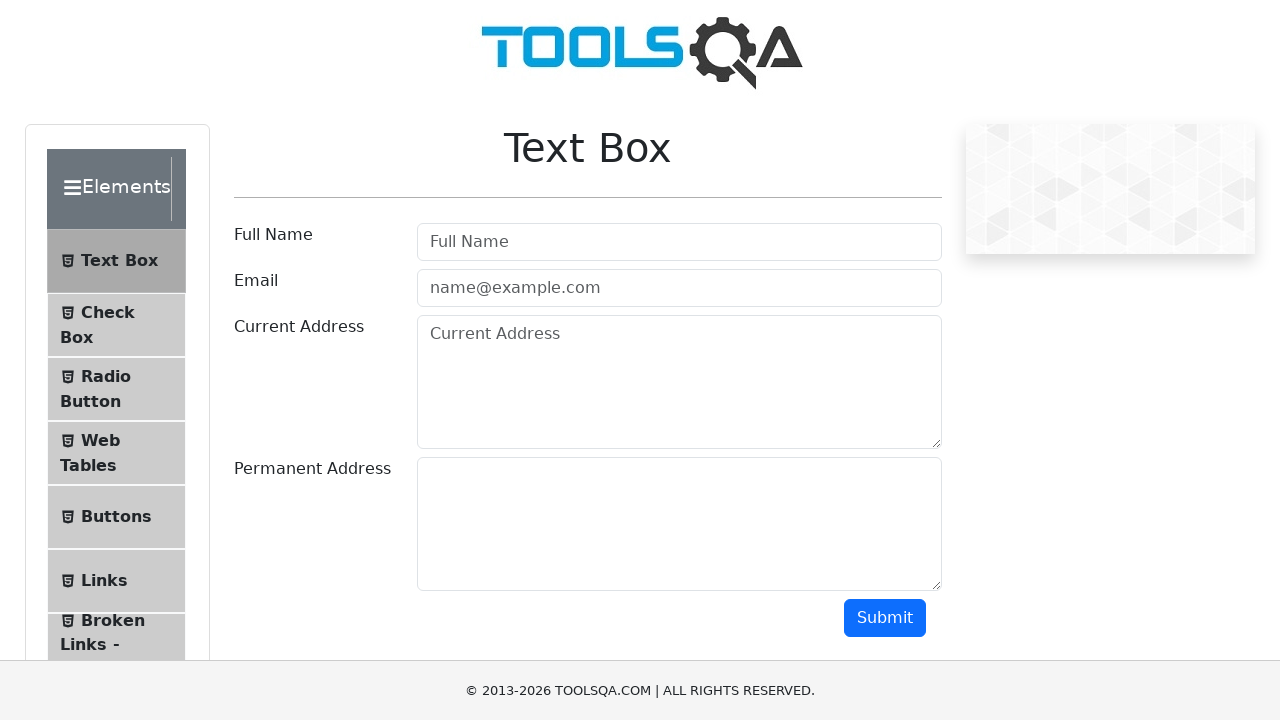

Filled full name field with 'Automation' on input#userName
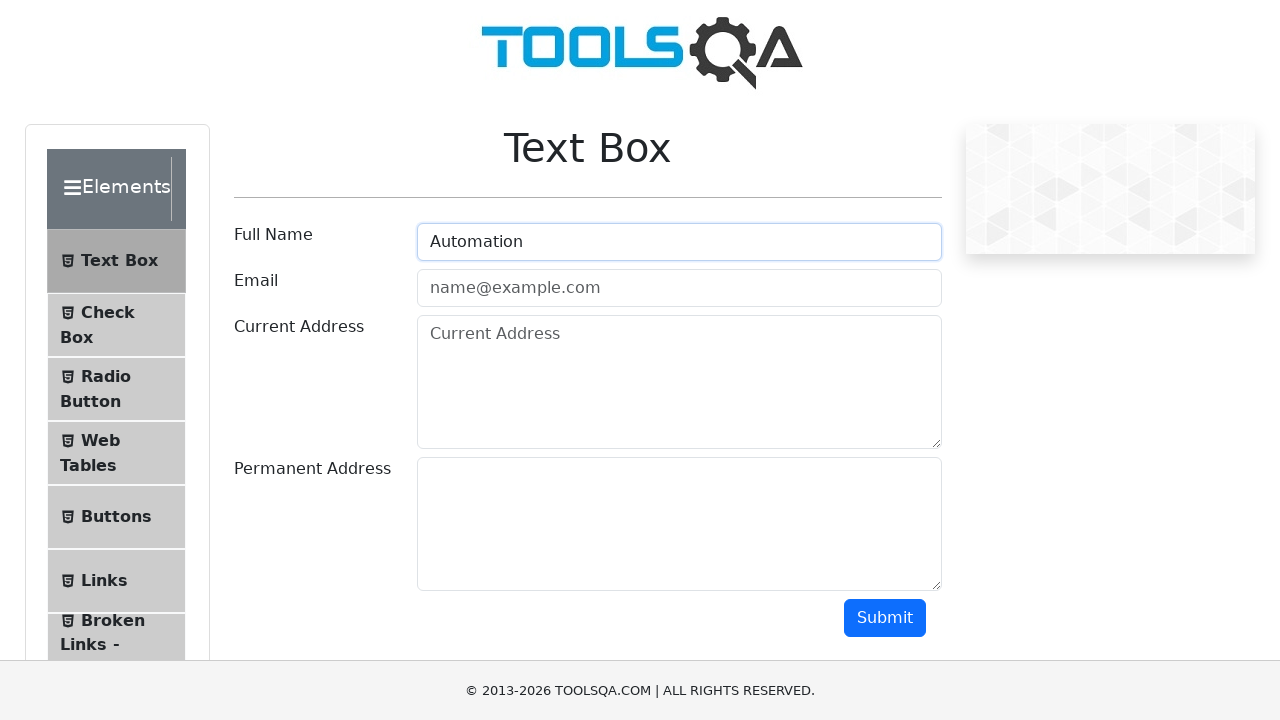

Filled email field with 'testing@gmail.com' on input#userEmail
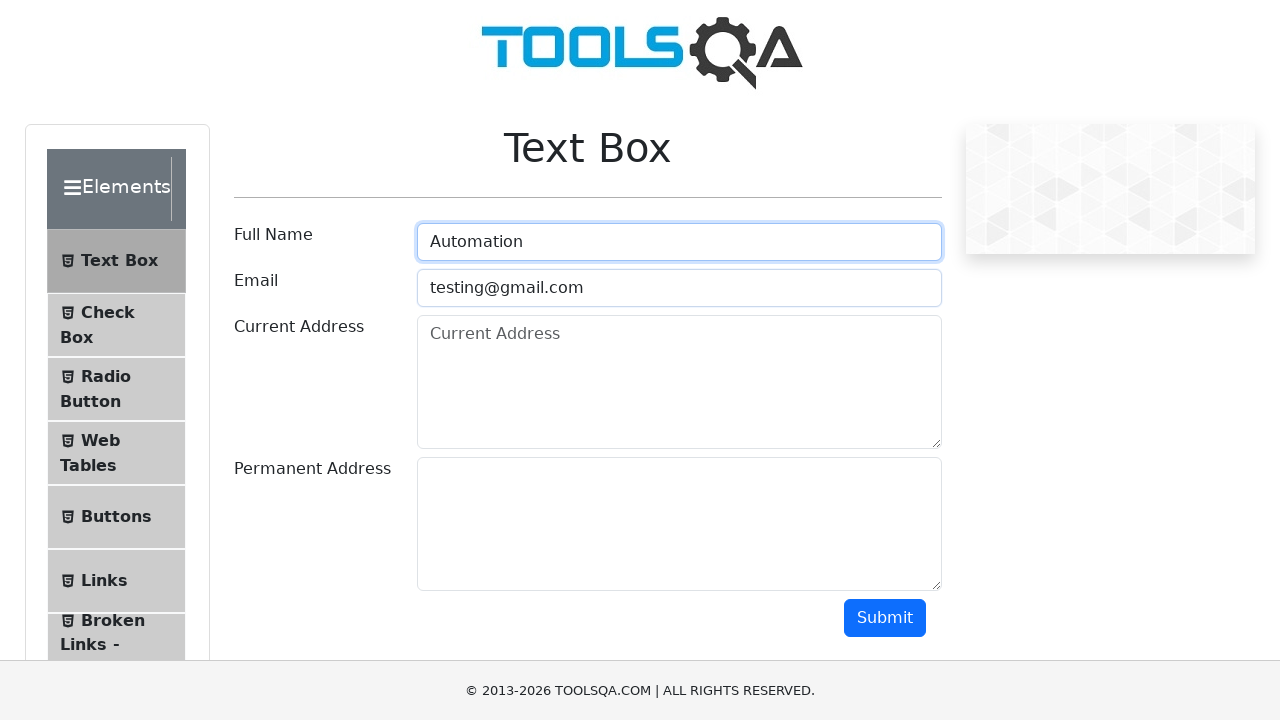

Filled current address field with 'Testing Current Address' on textarea#currentAddress
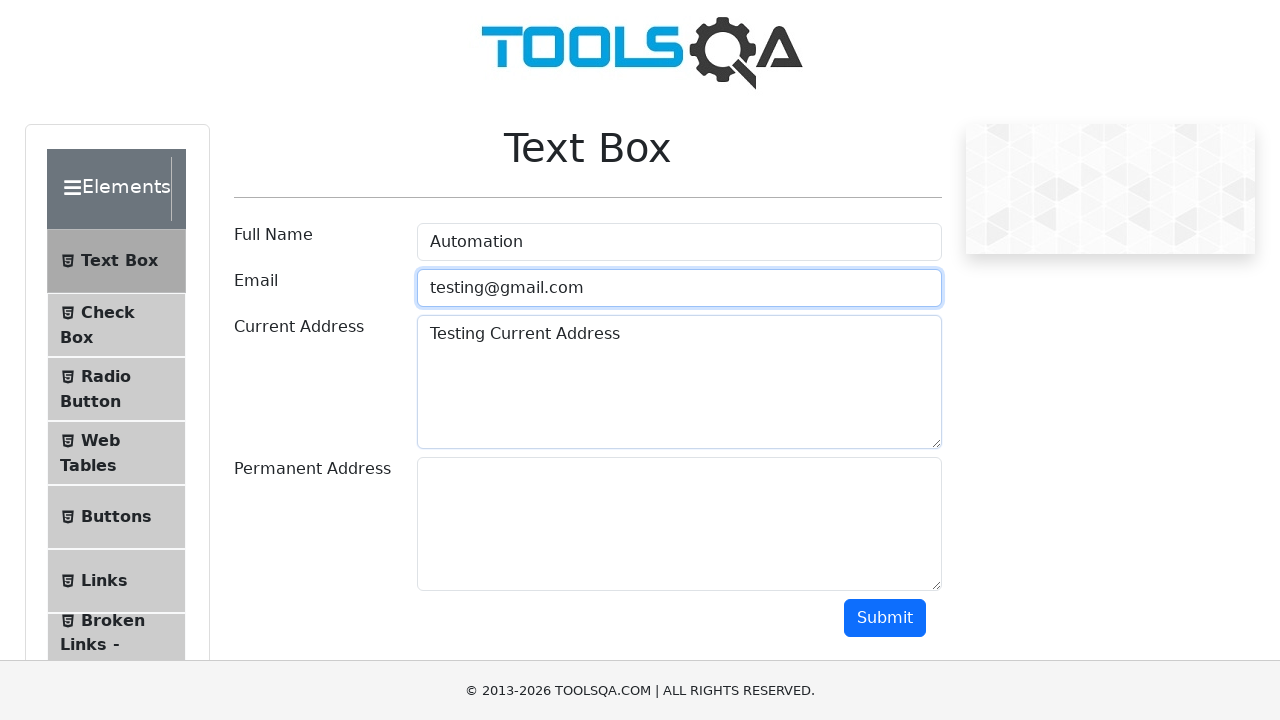

Filled permanent address field with 'Testing Permanent Address' on textarea#permanentAddress
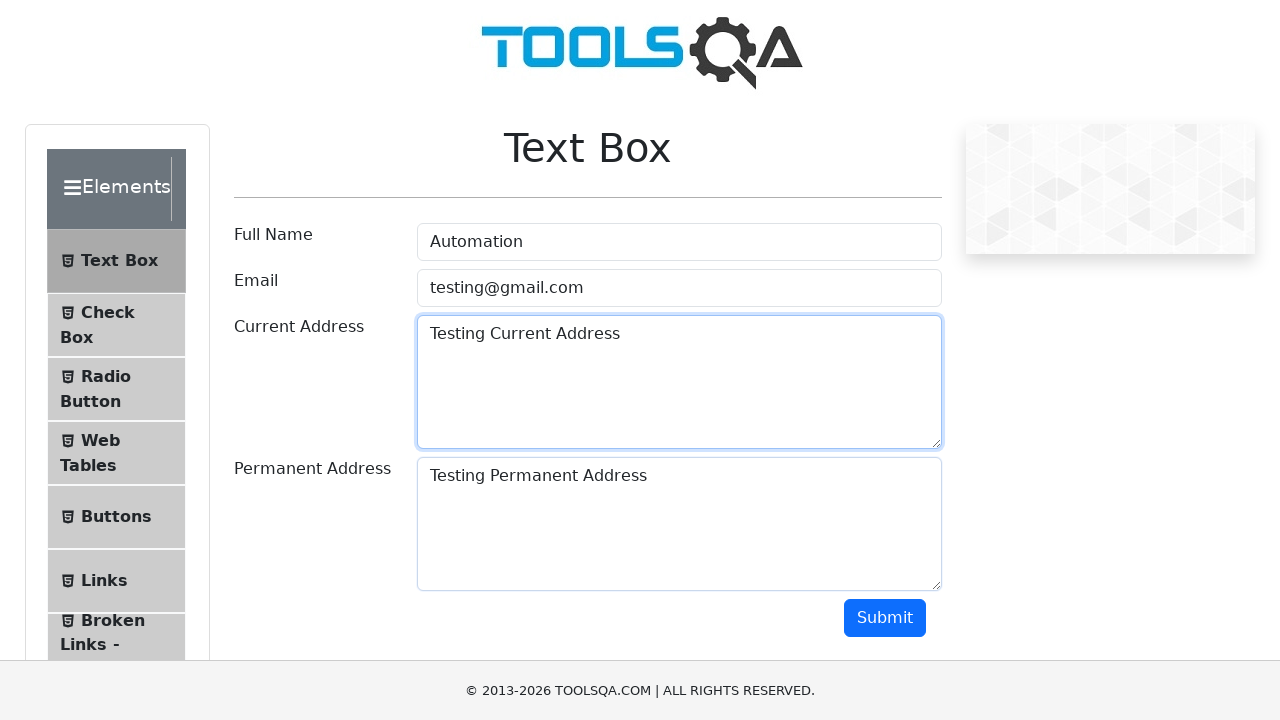

Clicked submit button to submit the form at (885, 618) on button#submit
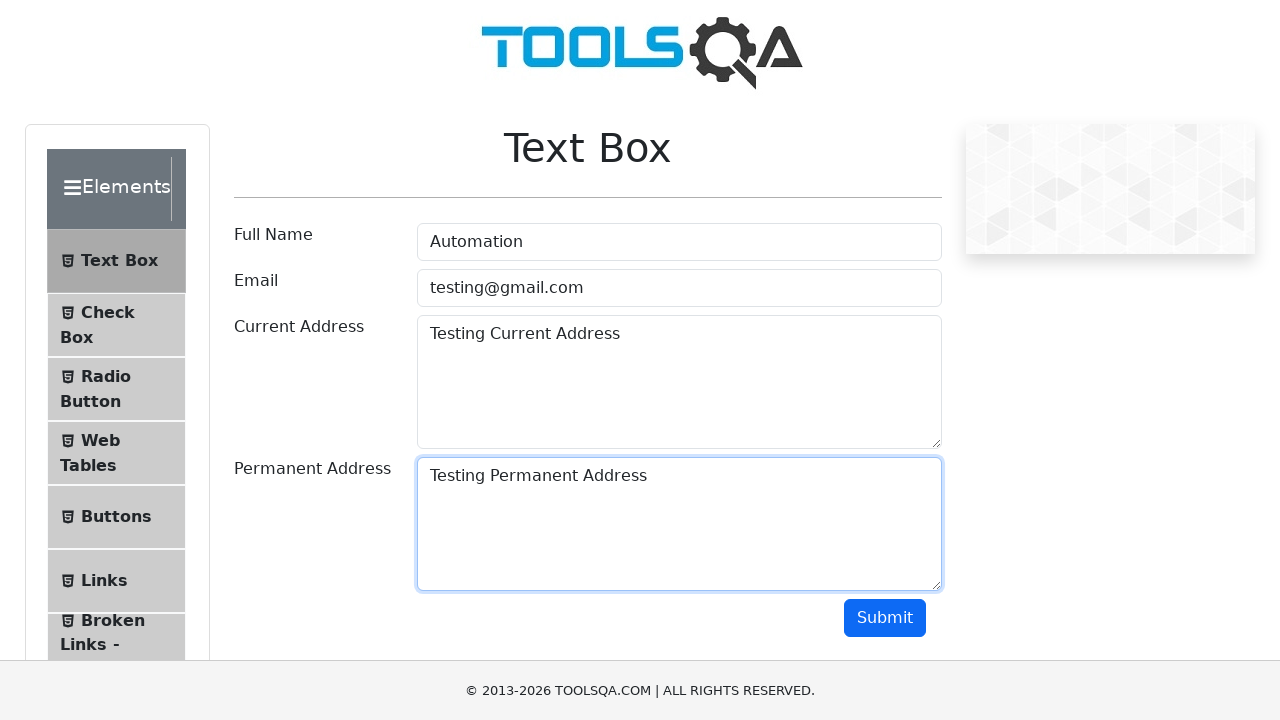

Form output section loaded
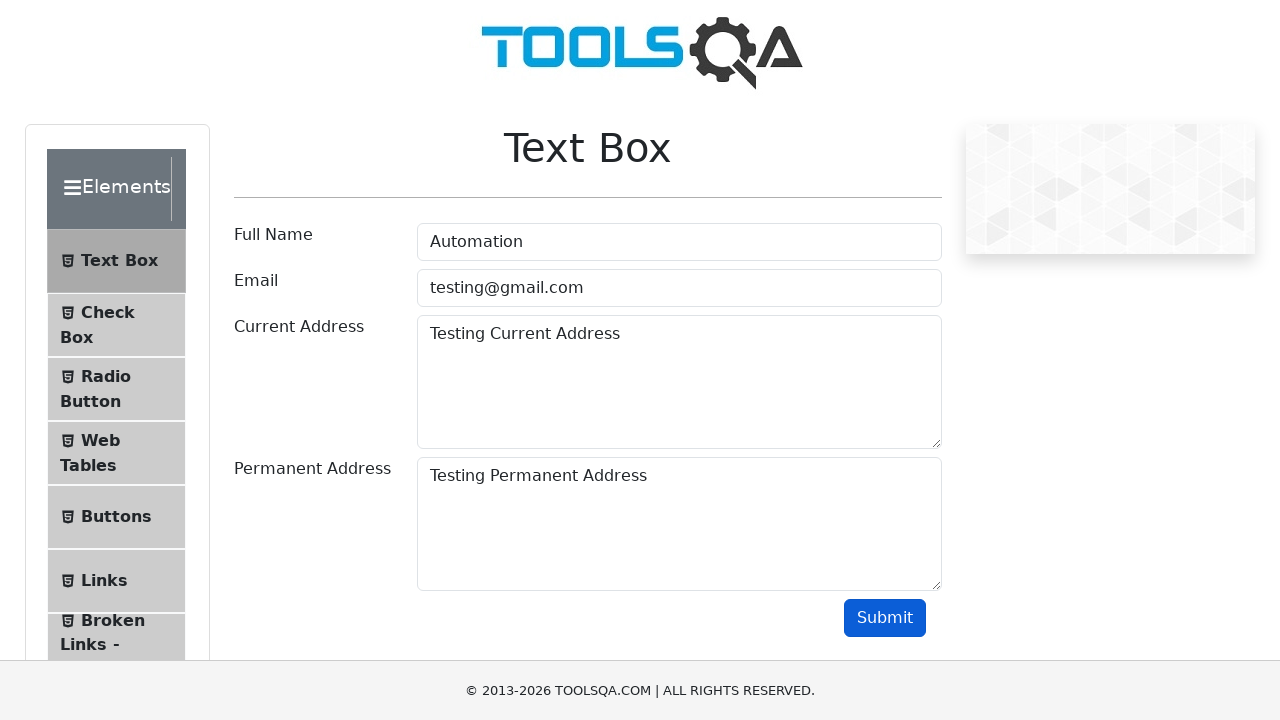

Retrieved full name output text
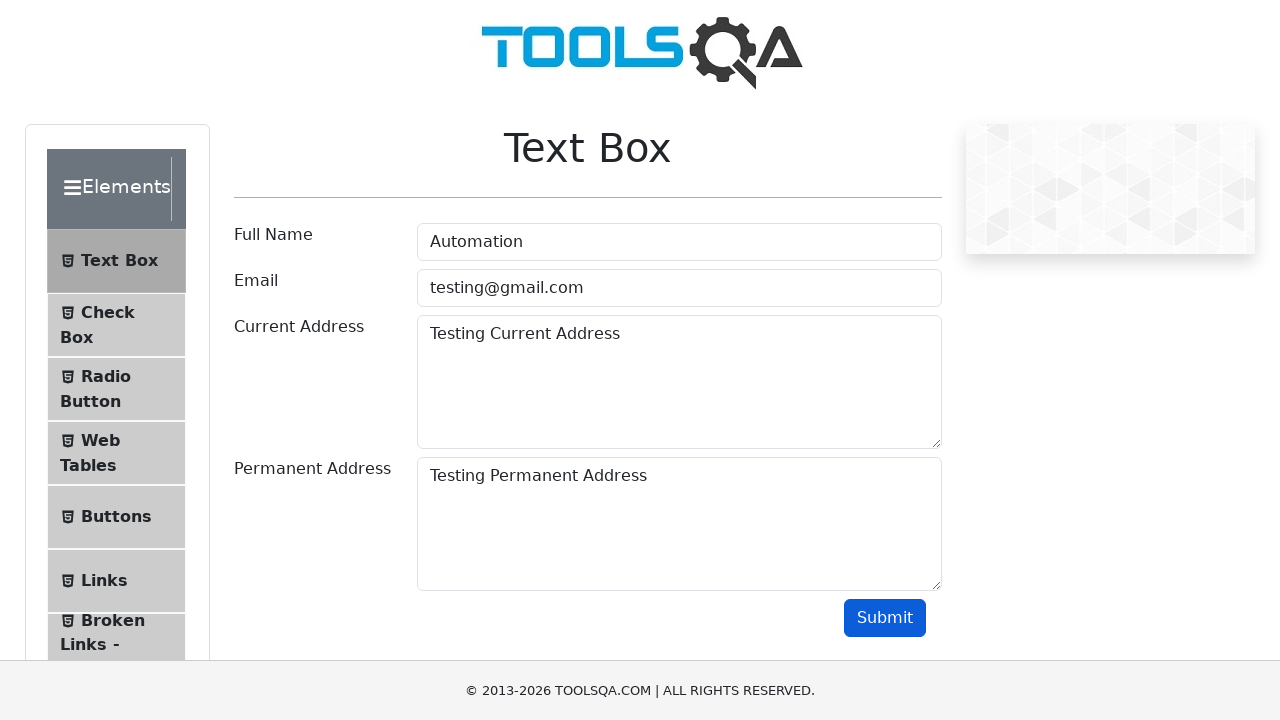

Verified full name 'Automation' is present in output
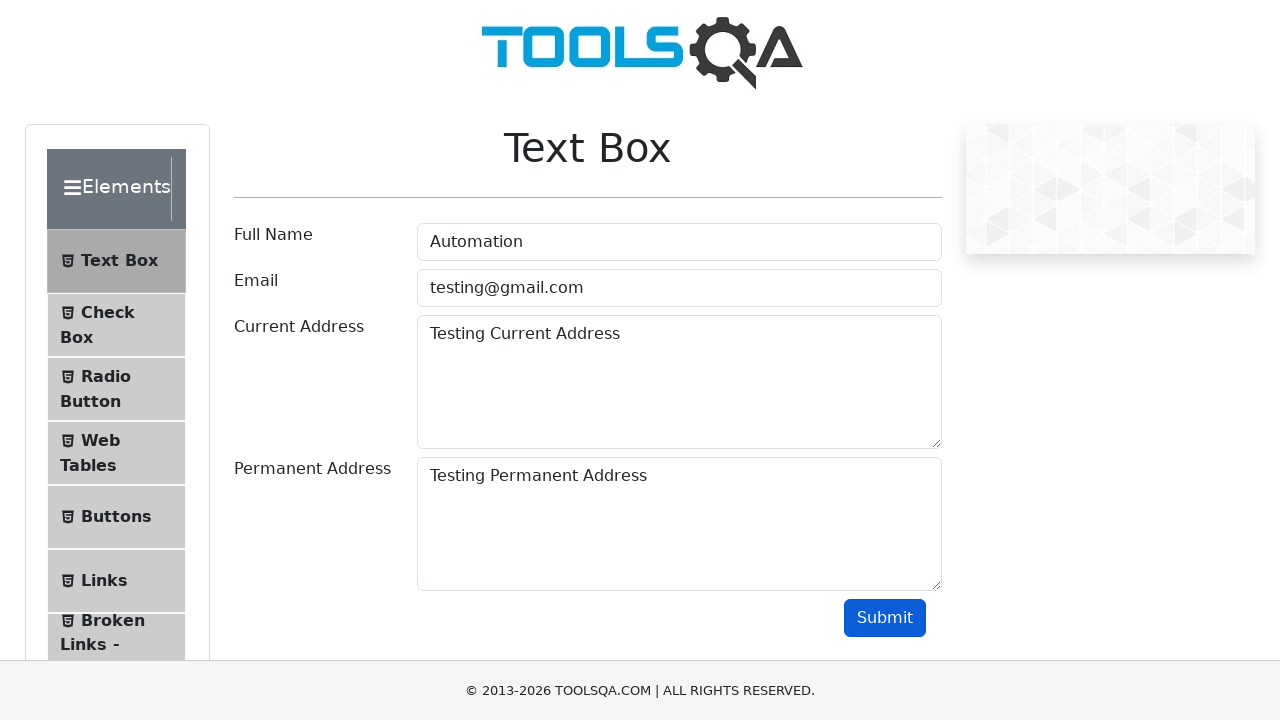

Retrieved email output text
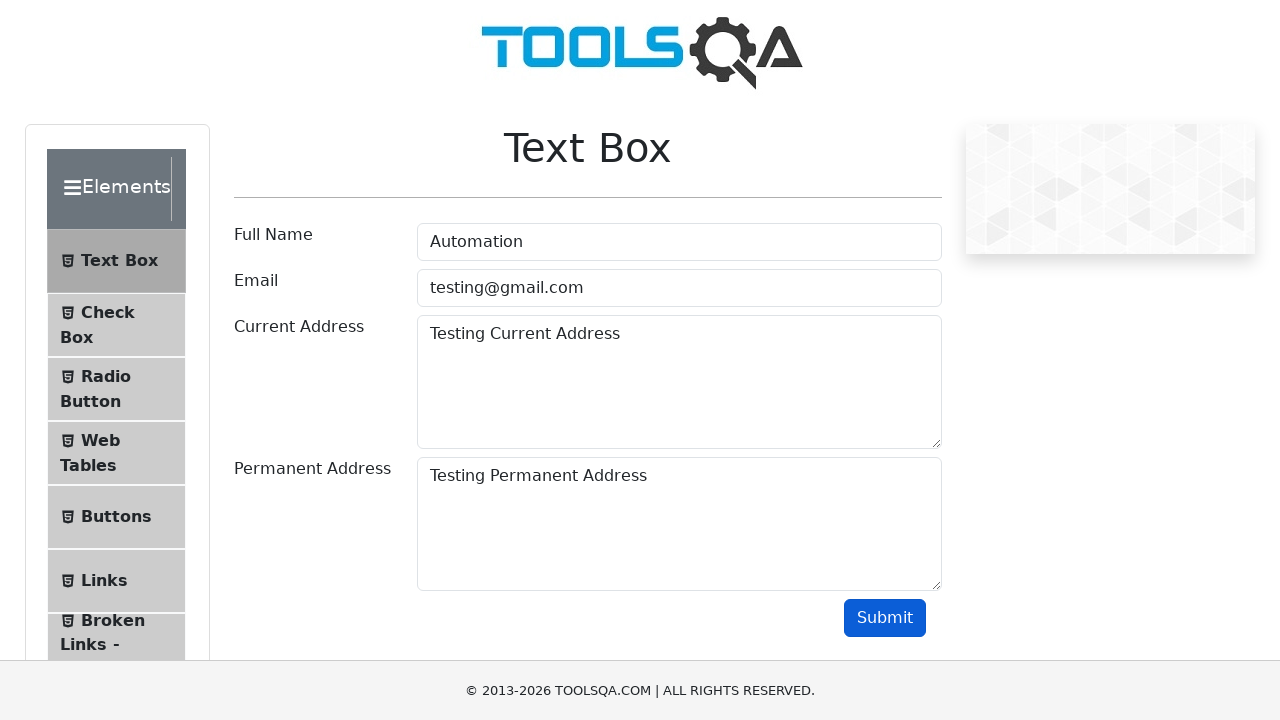

Verified email 'testing' is present in output
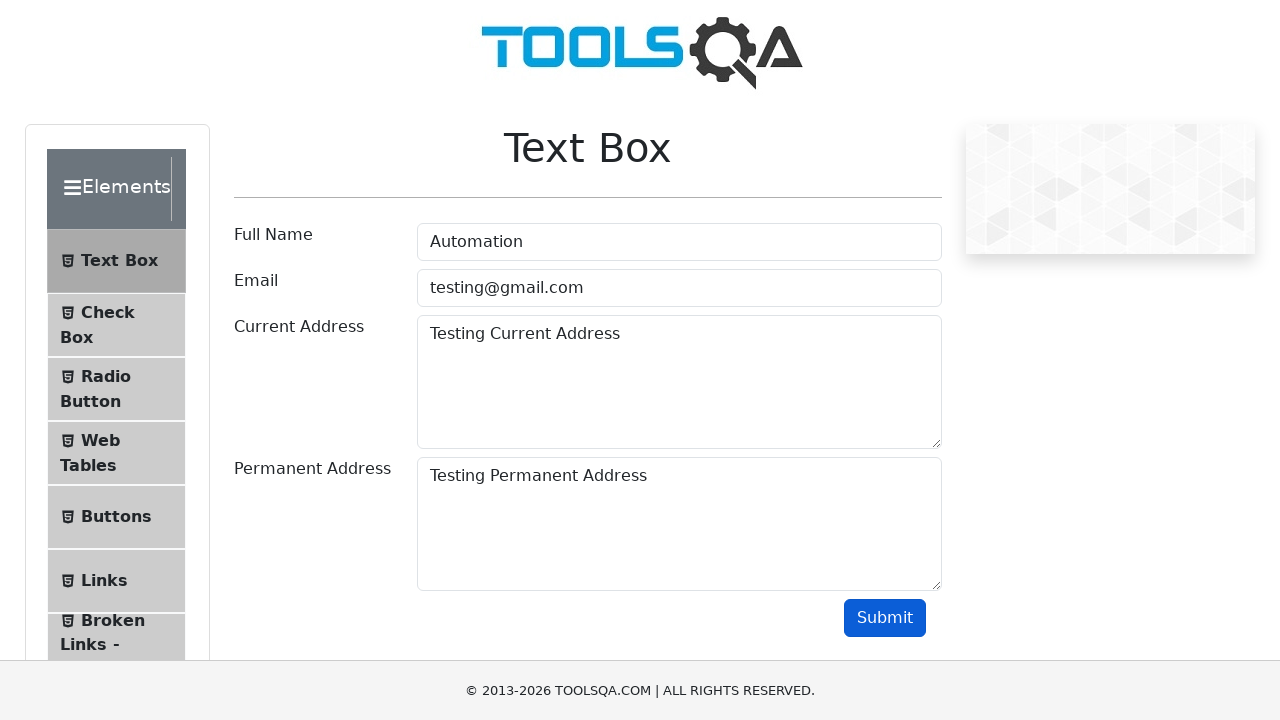

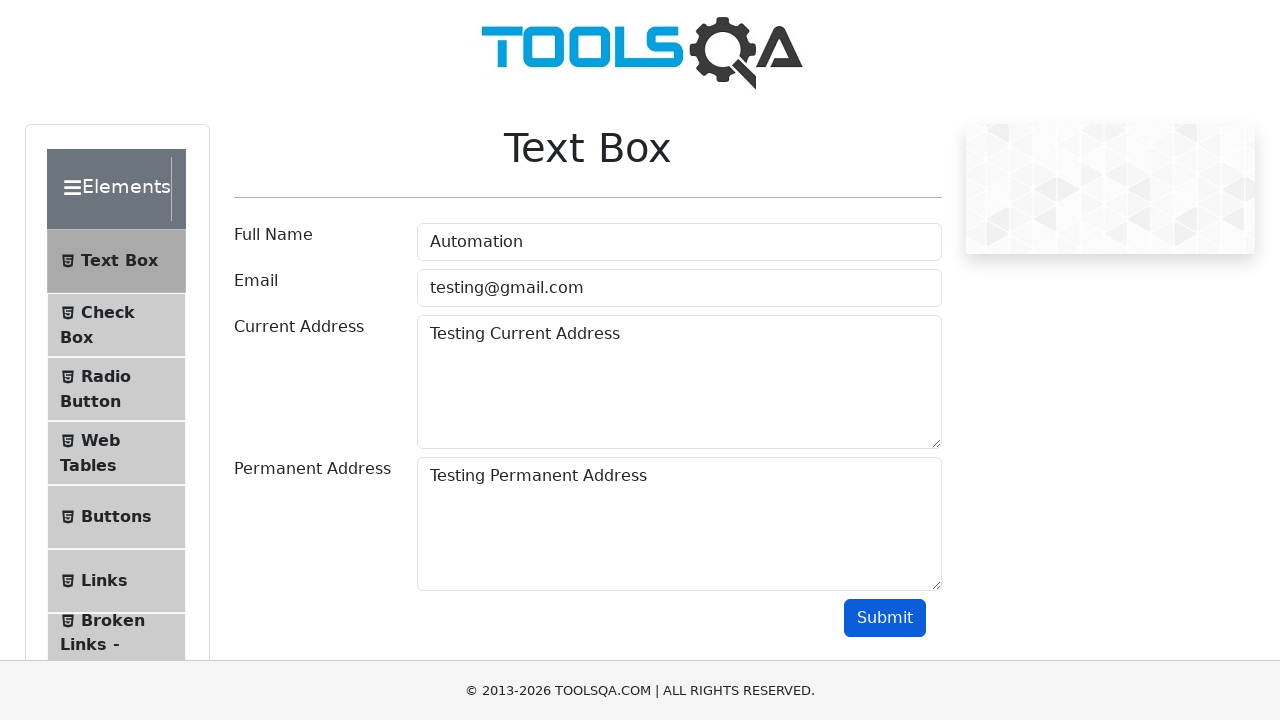